Tests the Priceline homepage by clicking on the destination/end location field and typing a city name to search for travel options.

Starting URL: https://www.priceline.com/

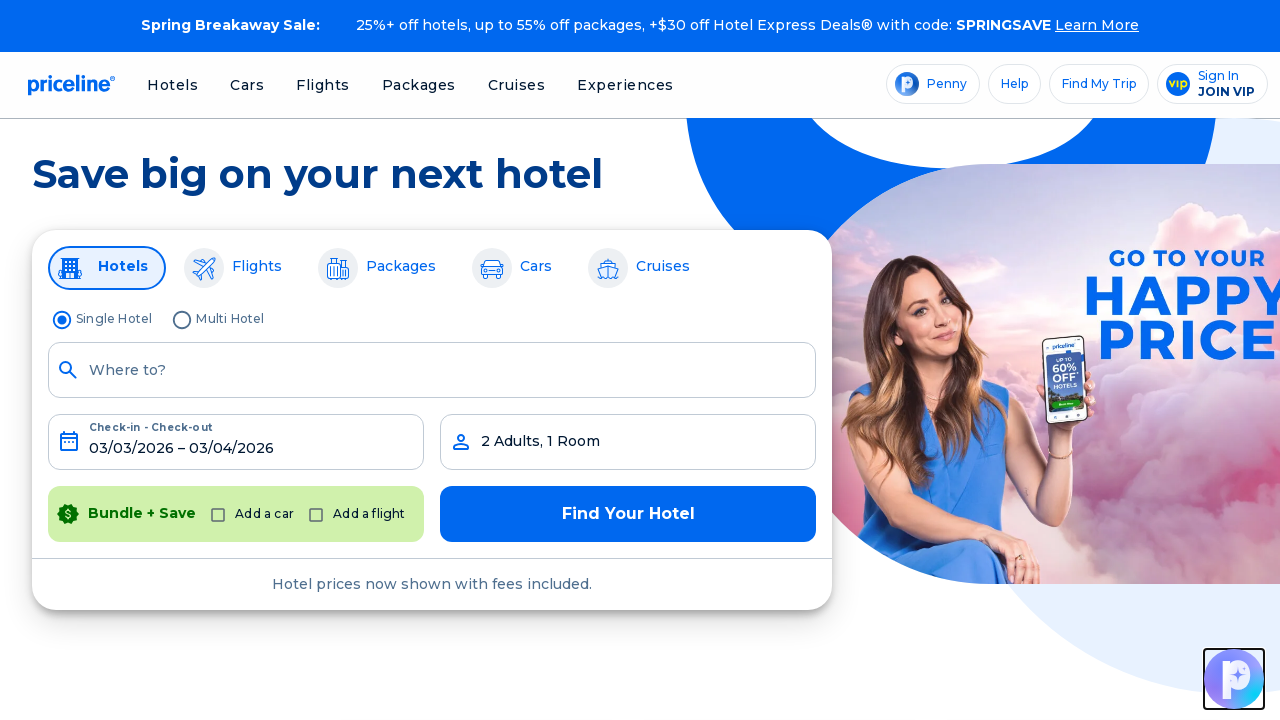

Waited for page to load (networkidle state)
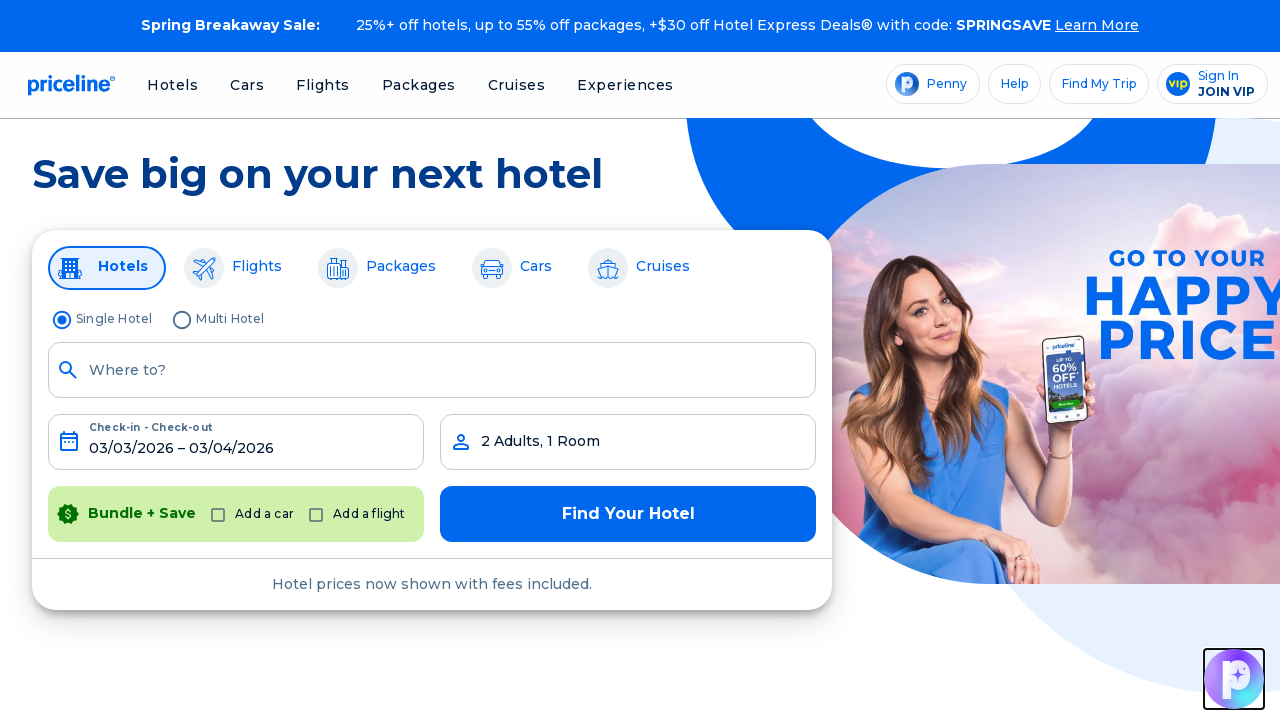

Clicked on the destination/end location field at (432, 370) on [data-testid*="endLocation"]
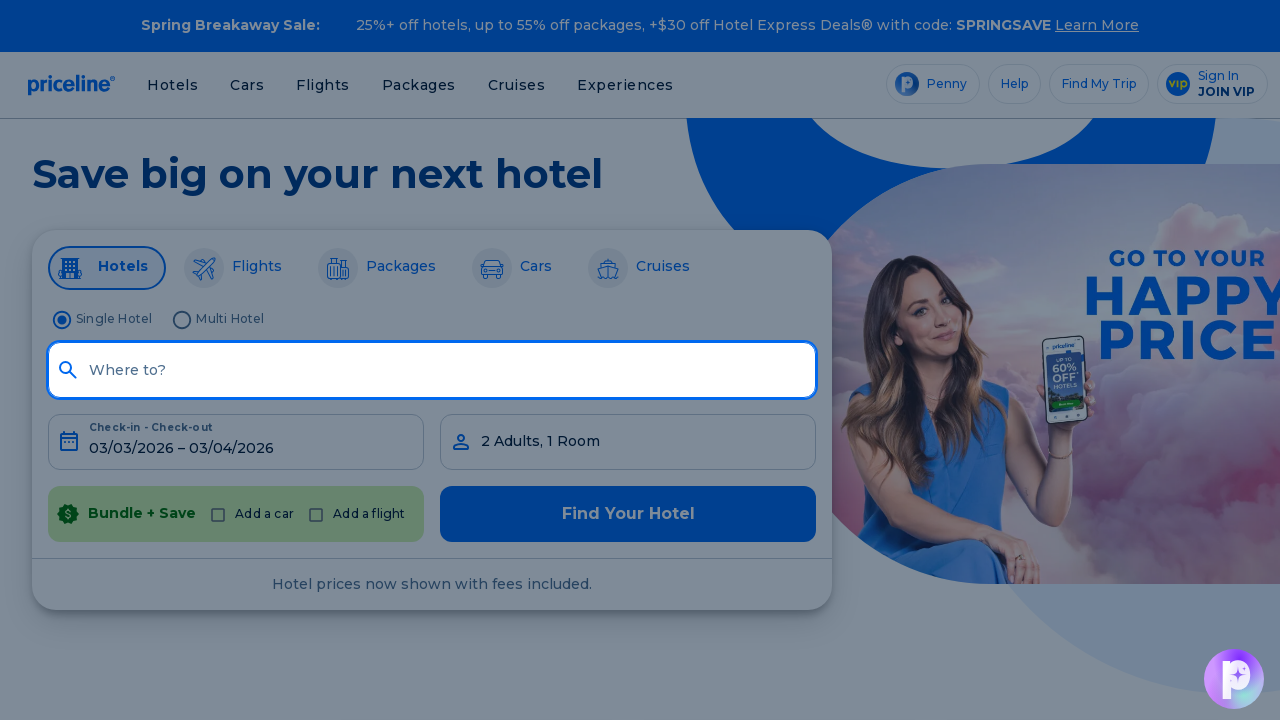

Typed 'Boston' in the destination field on [data-testid*="endLocation"]
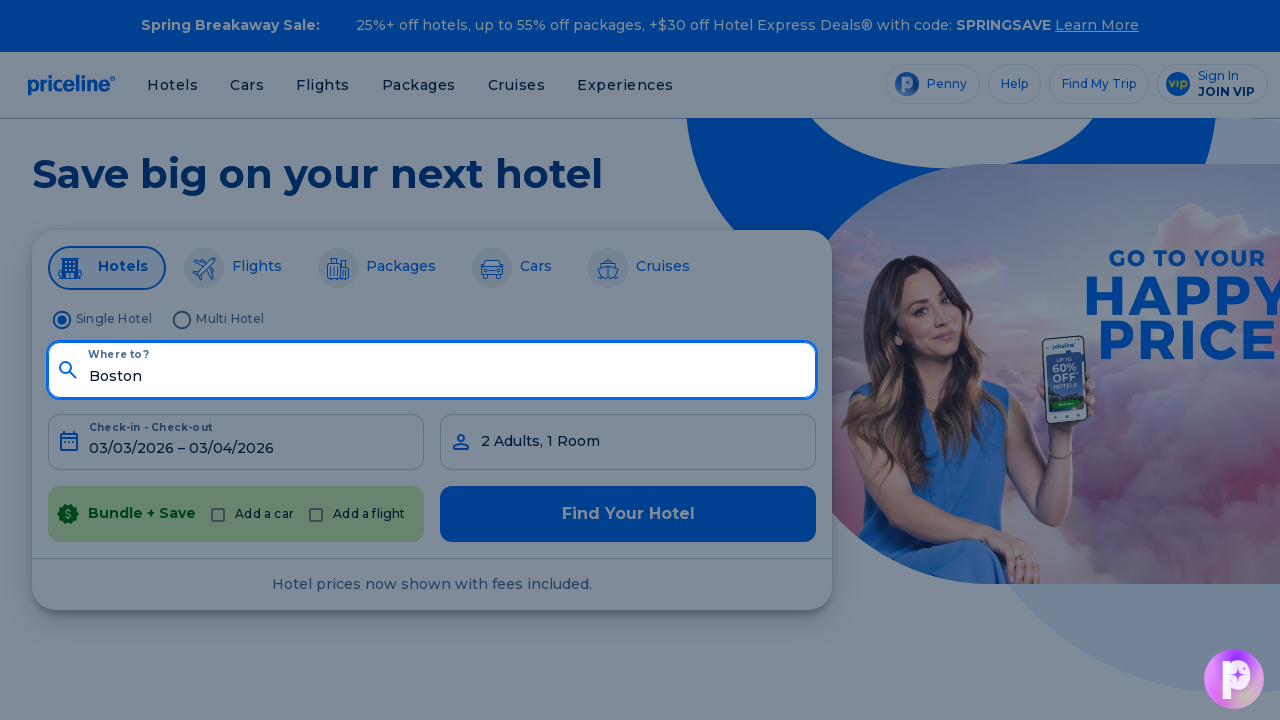

Waited 2 seconds for search suggestions to appear
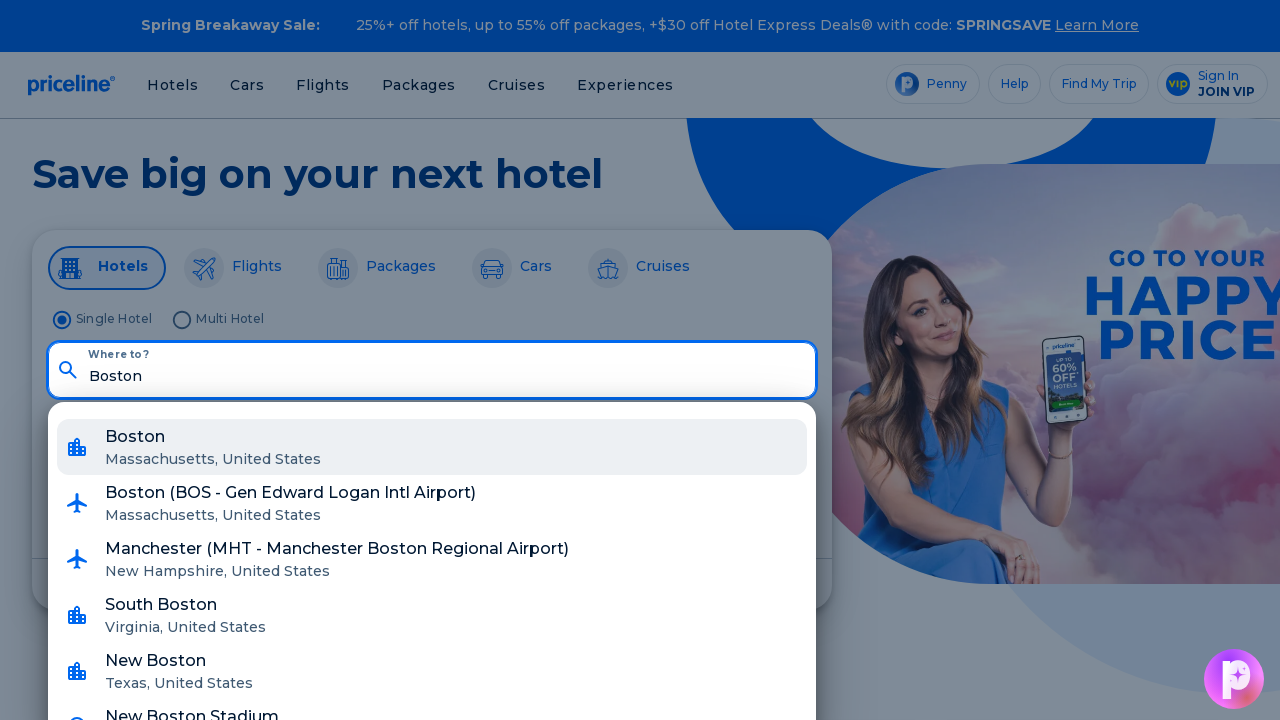

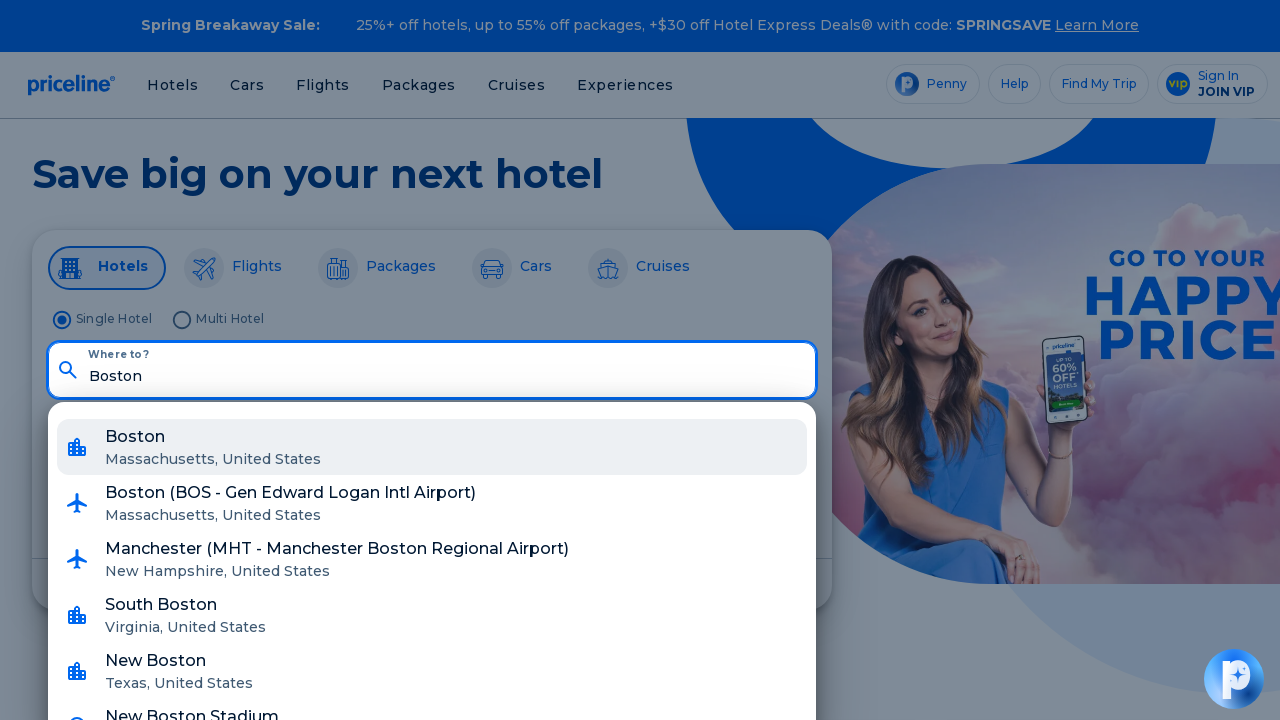